Tests JavaScript scrolling functionality by scrolling down to a link and then scrolling back up to another link on a page with large content

Starting URL: https://practice.cydeo.com/large

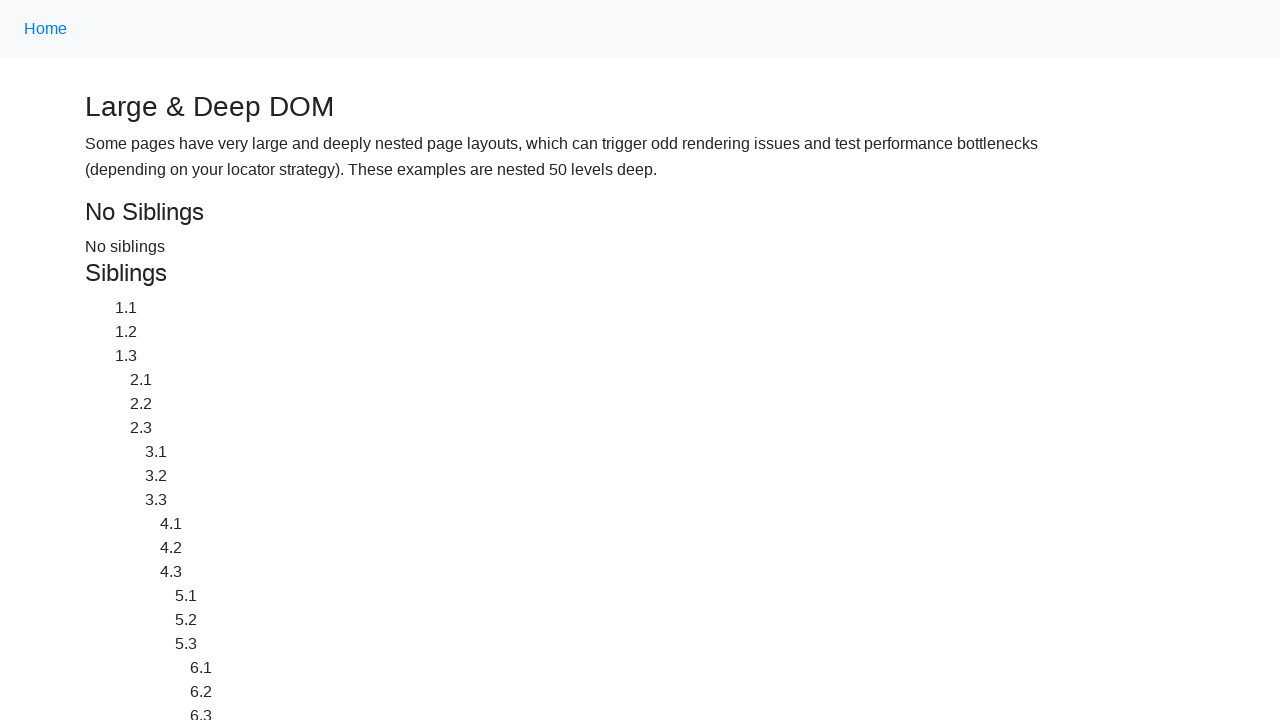

Located CYDEO link element
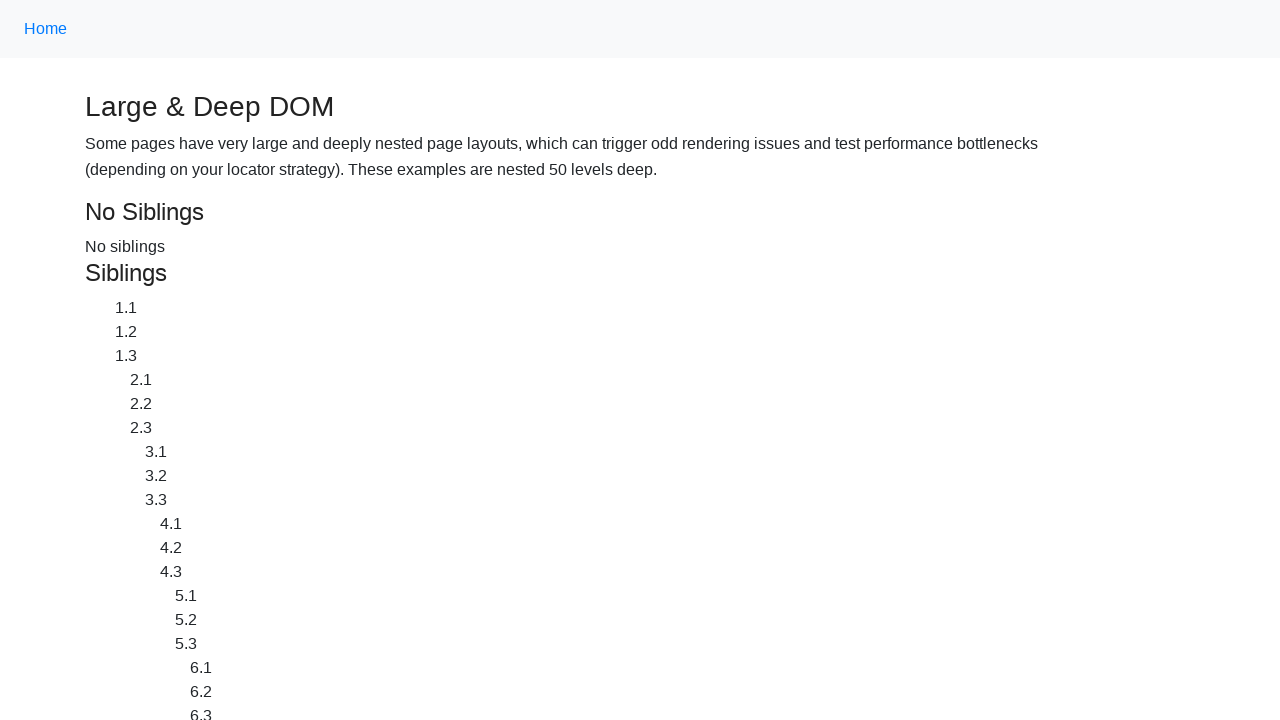

Located Home link element
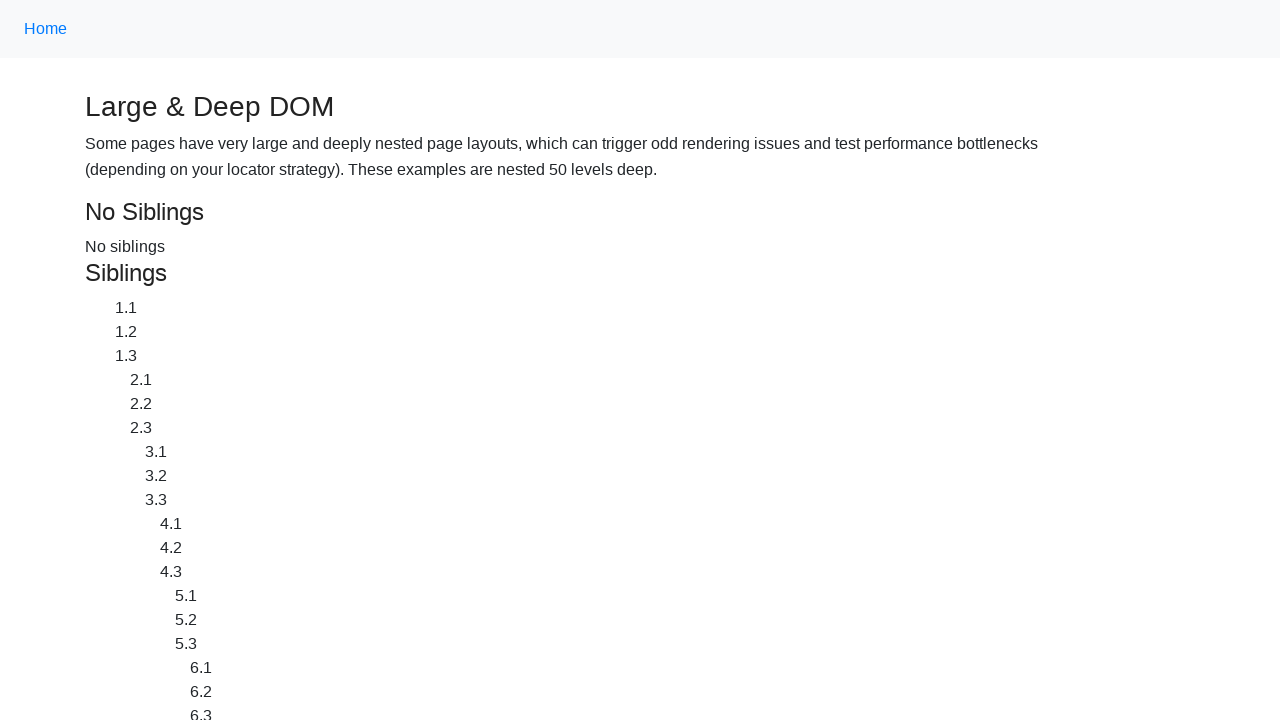

Scrolled down to CYDEO link using JavaScript
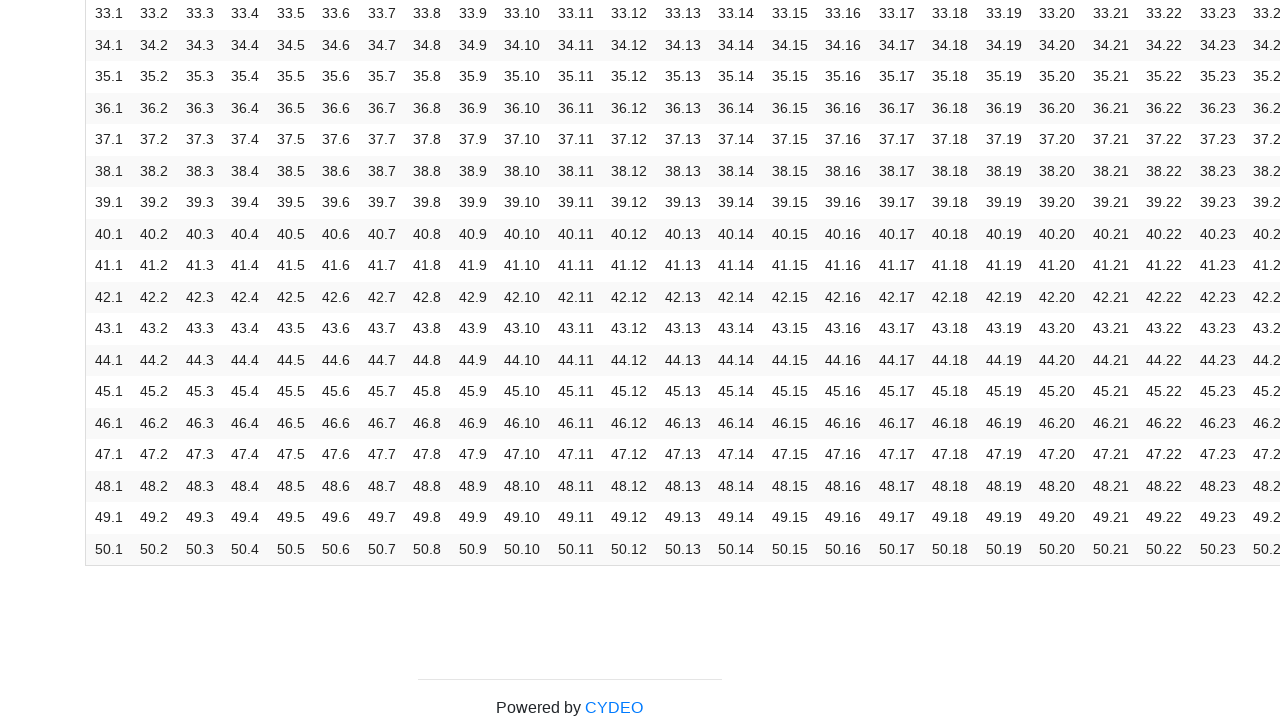

Scrolled up to Home link using JavaScript
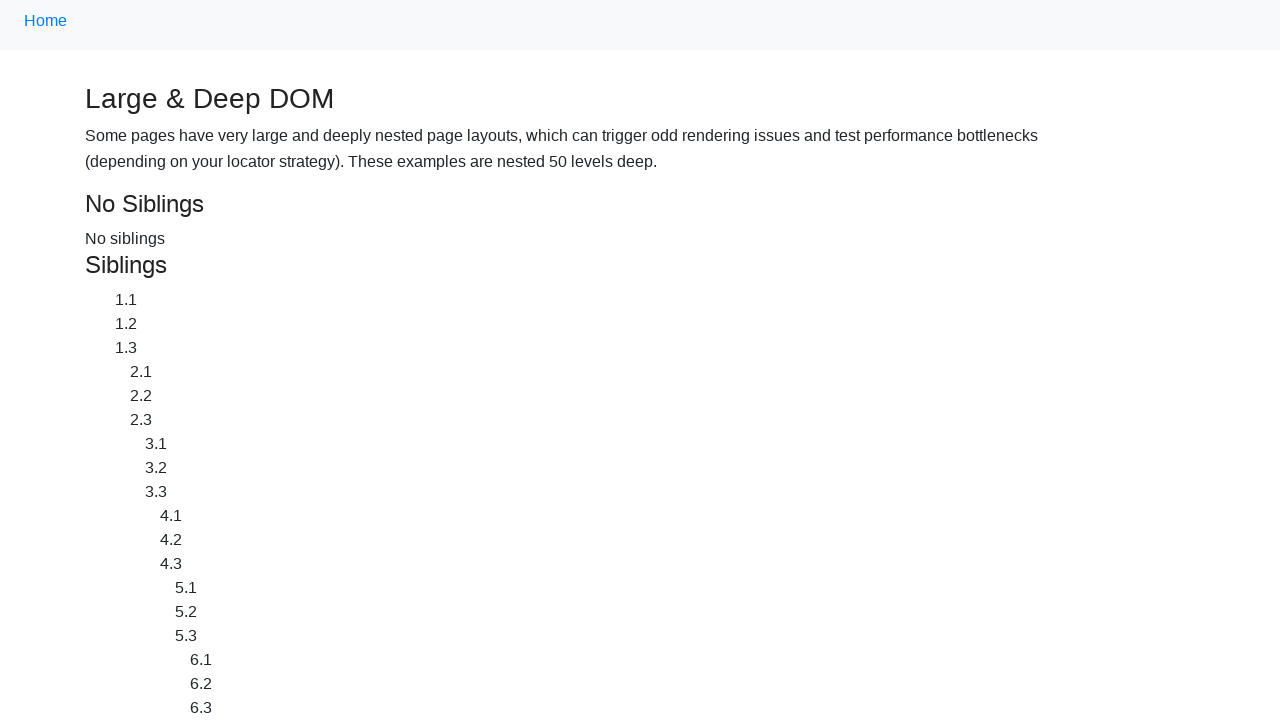

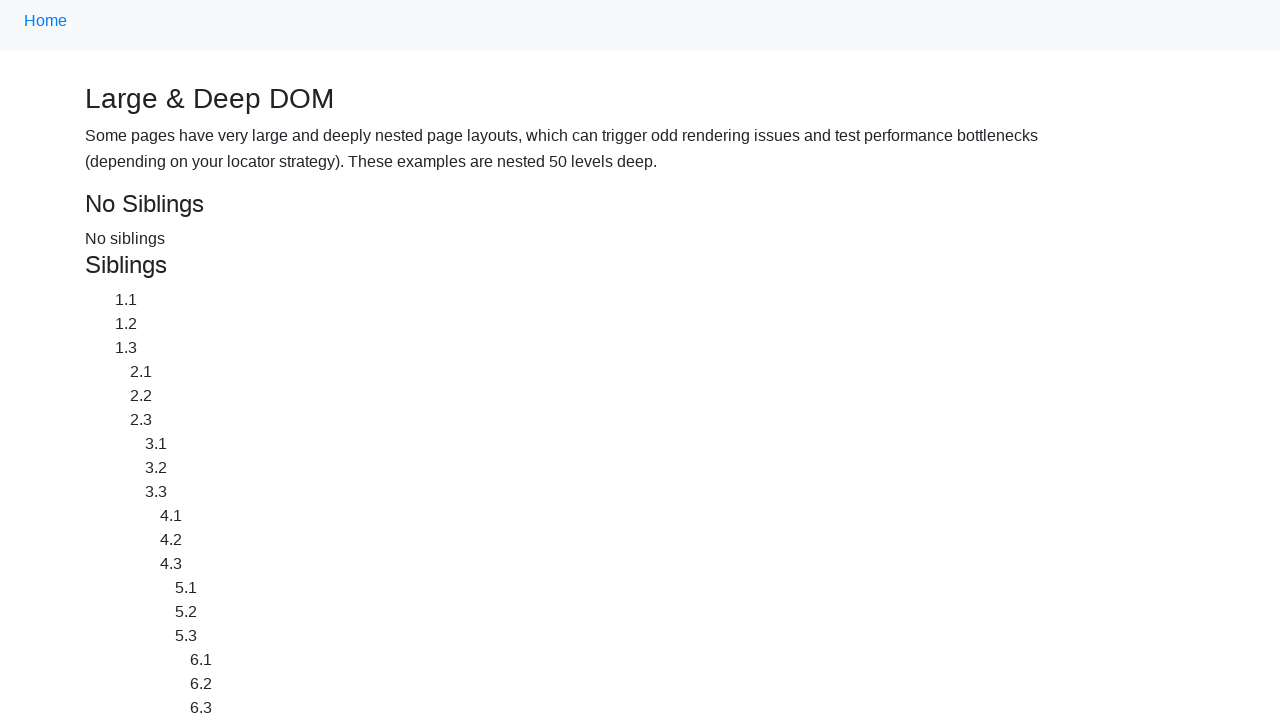